Tests page navigation and interaction on the Selenium website by scrolling down, hovering over the News section, performing a right-click context menu action, and scrolling further down the page.

Starting URL: https://www.selenium.dev/

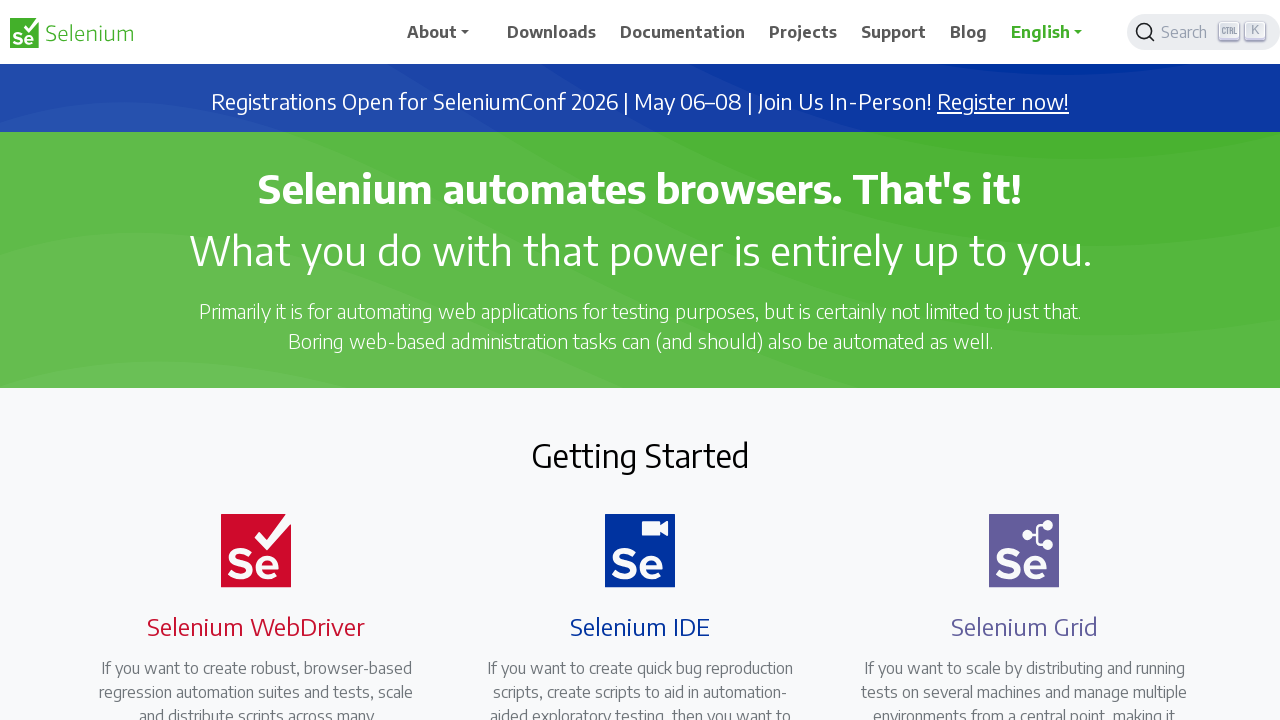

Scrolled down the page using PageDown key
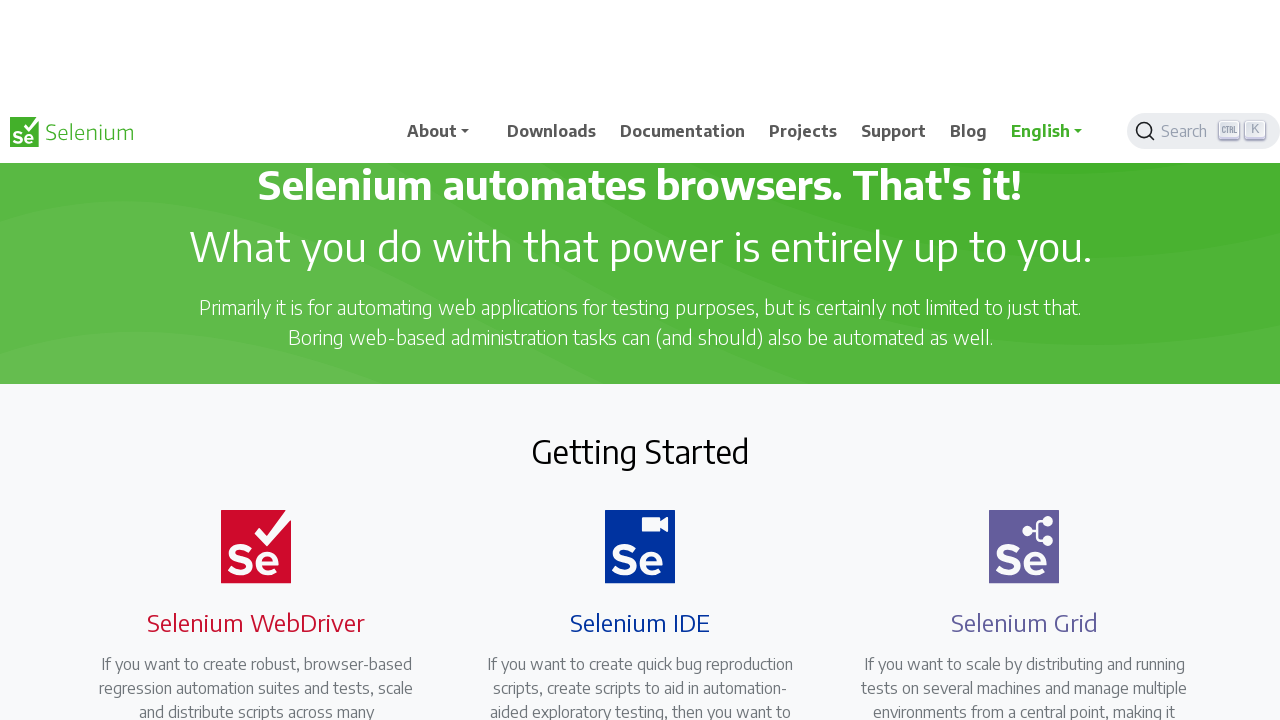

Located the News heading element
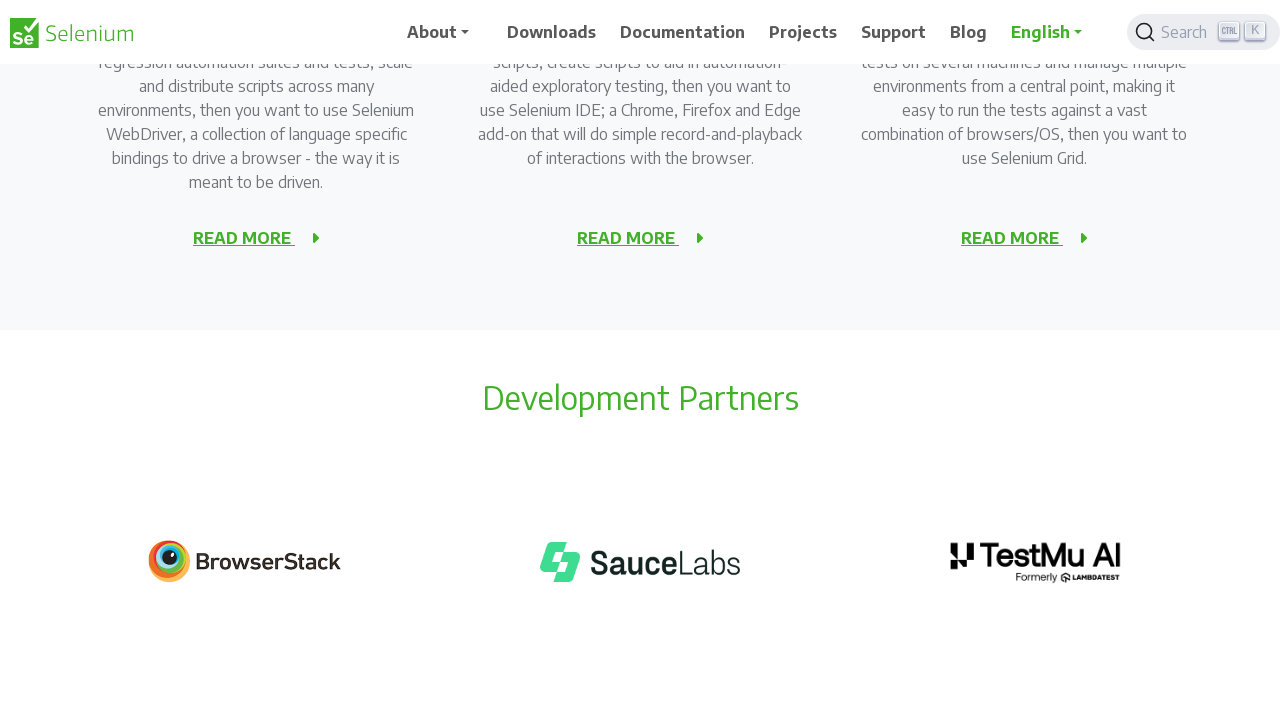

Hovered over the News element at (640, 361) on xpath=//h2[text()='News']
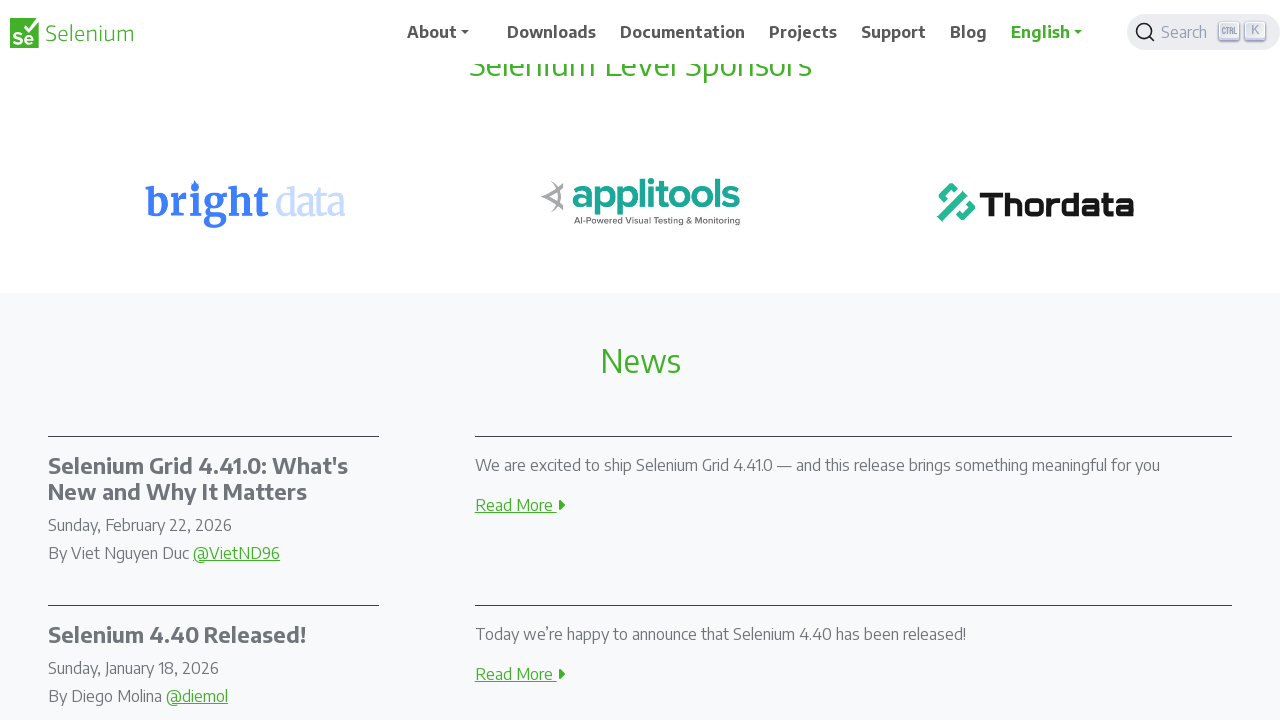

Right-clicked on the News element to open context menu at (640, 361) on xpath=//h2[text()='News']
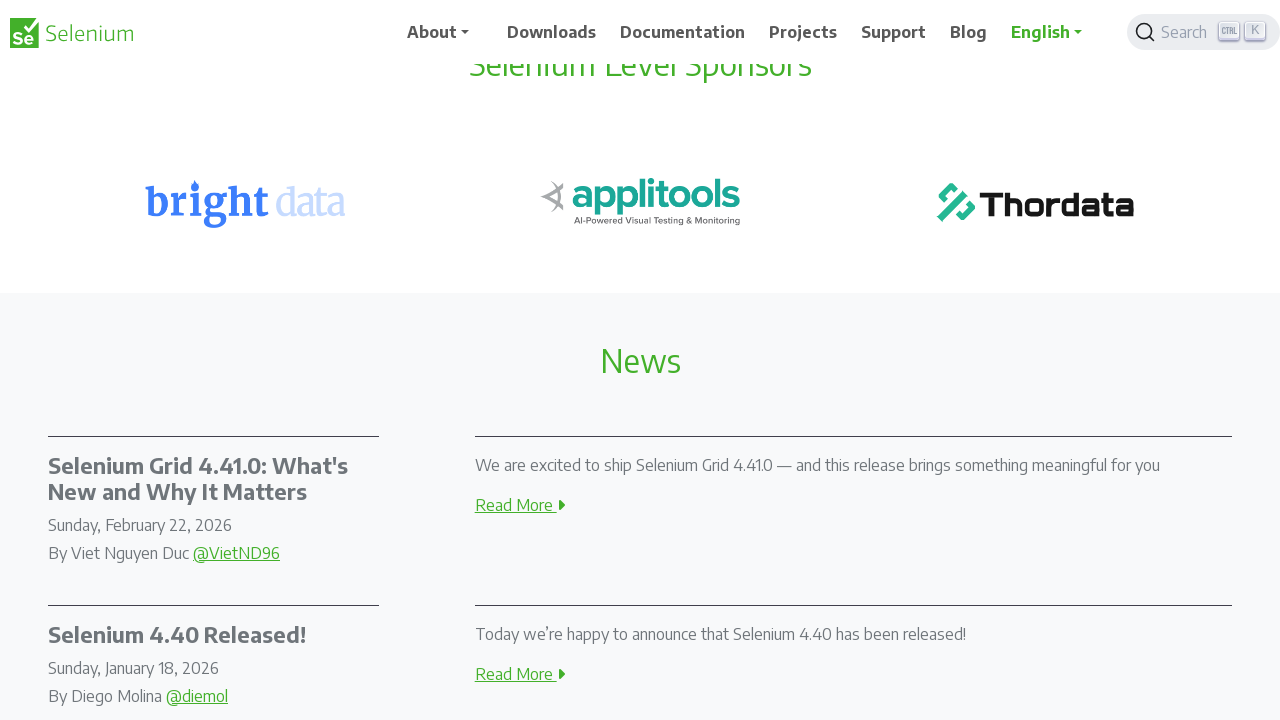

Scrolled down using PageDown key (iteration 1 of 10)
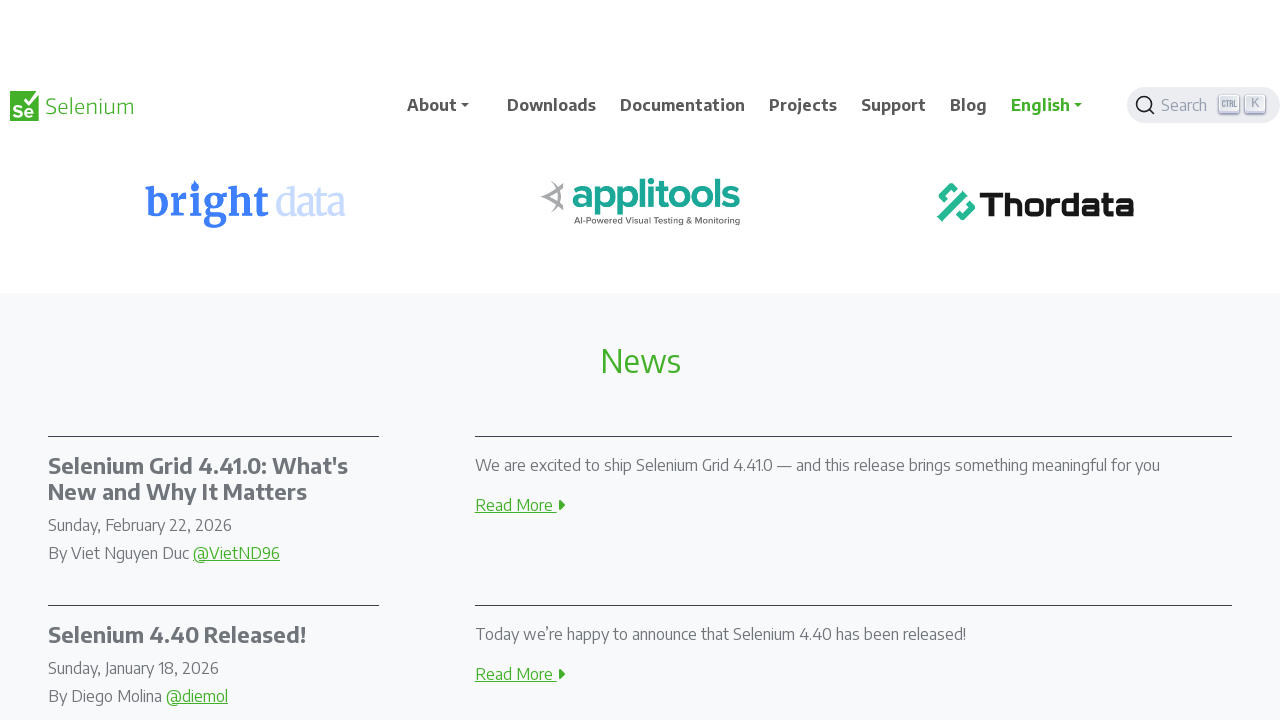

Scrolled down using PageDown key (iteration 2 of 10)
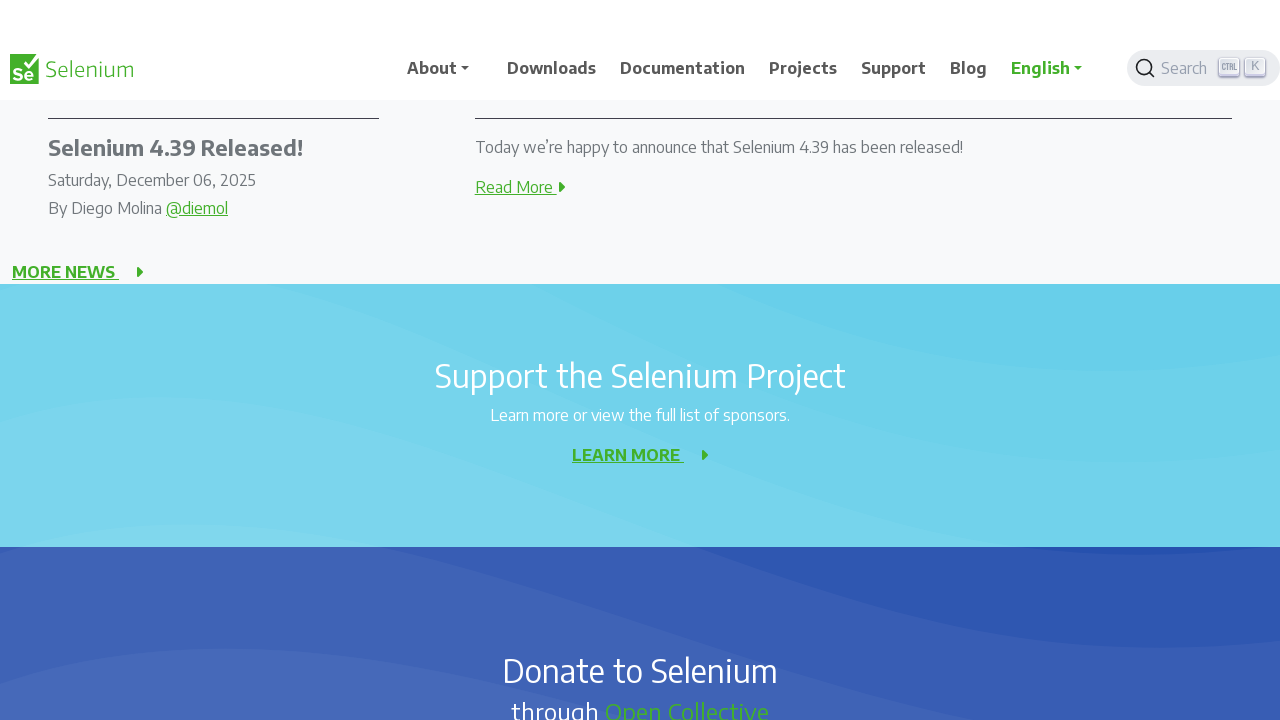

Scrolled down using PageDown key (iteration 3 of 10)
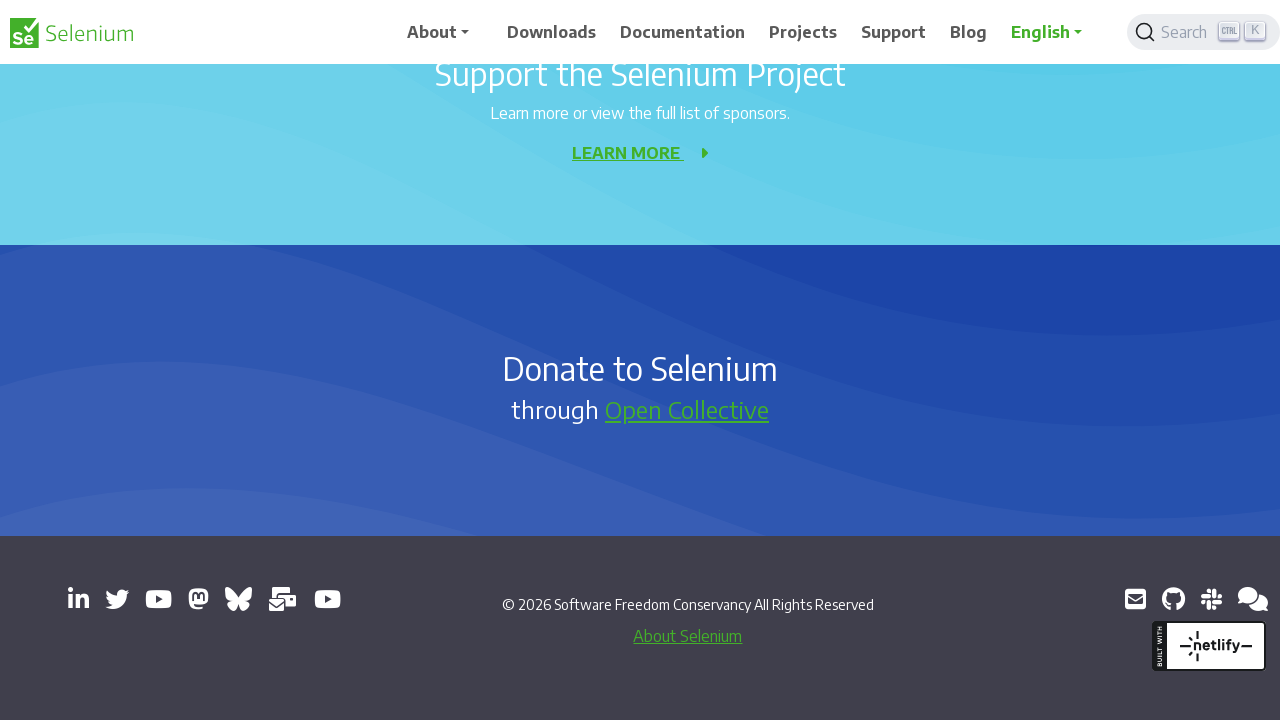

Scrolled down using PageDown key (iteration 4 of 10)
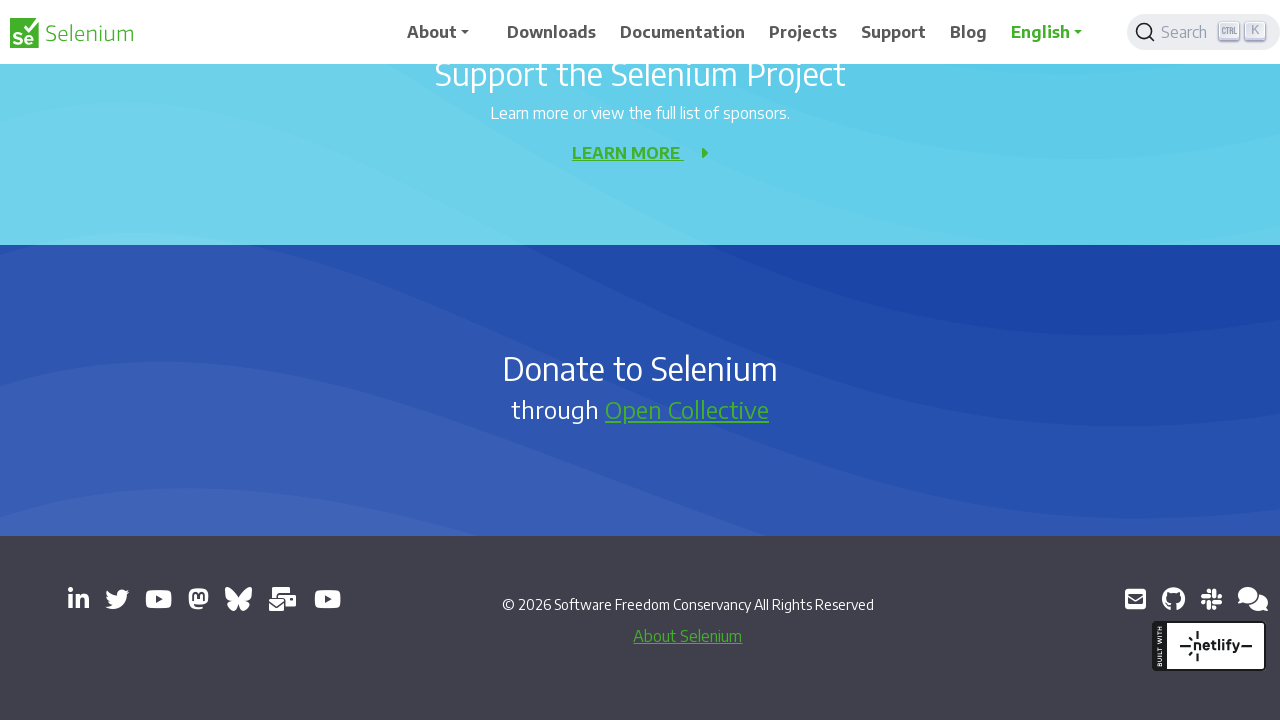

Scrolled down using PageDown key (iteration 5 of 10)
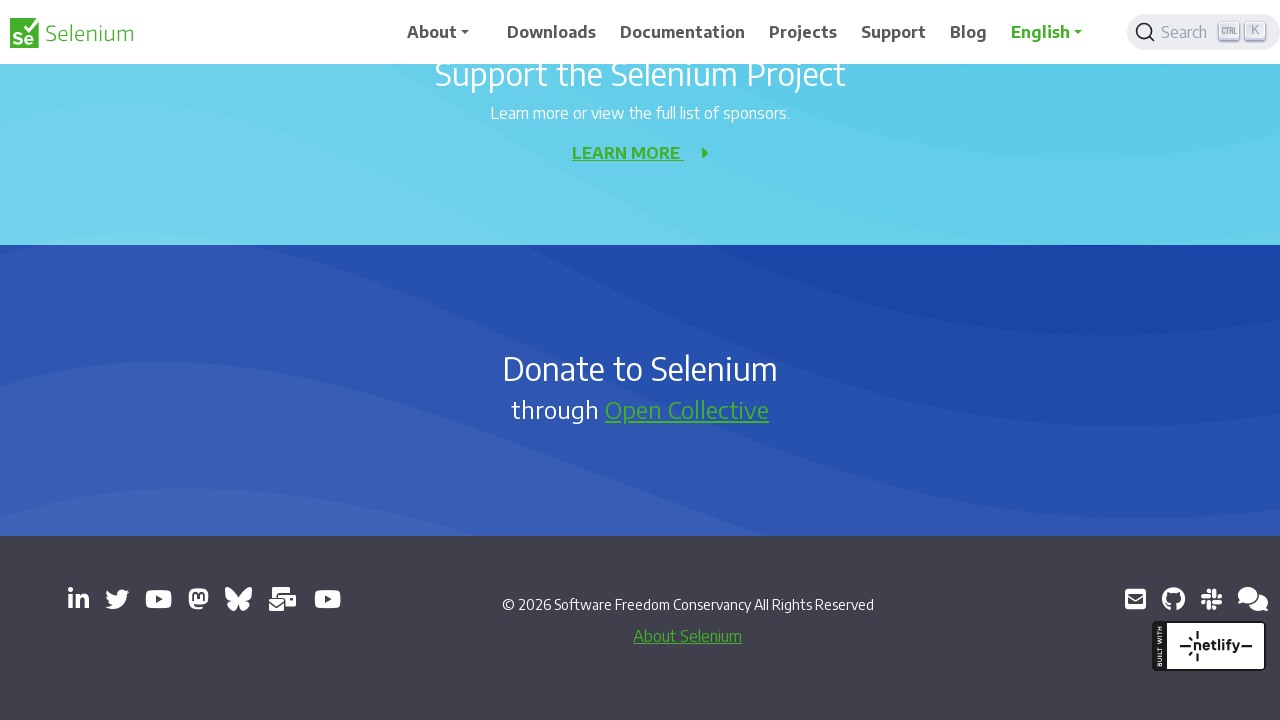

Scrolled down using PageDown key (iteration 6 of 10)
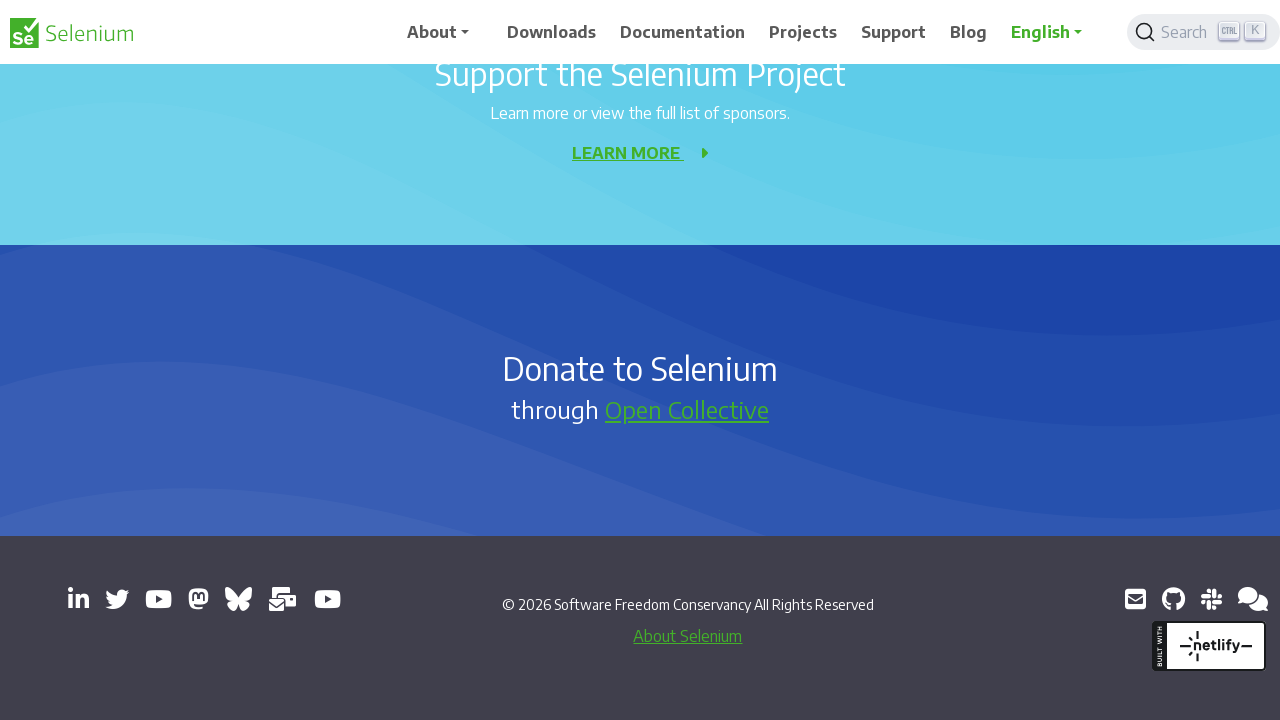

Scrolled down using PageDown key (iteration 7 of 10)
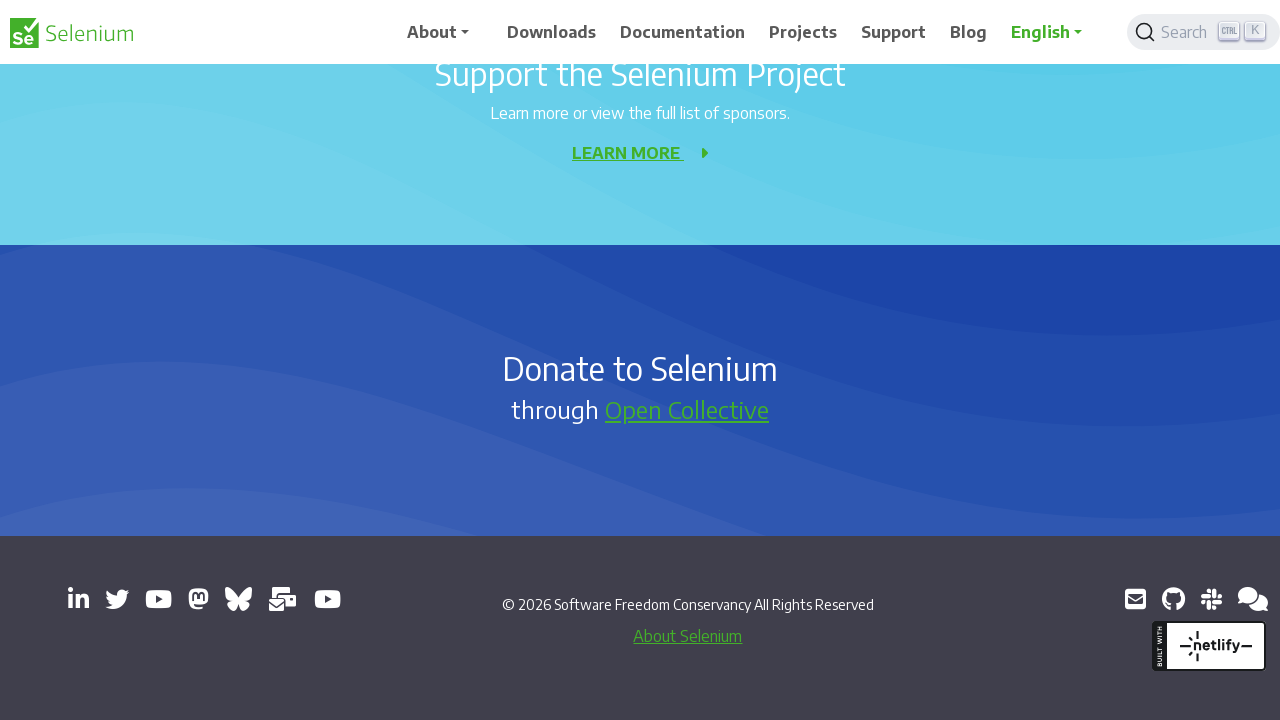

Scrolled down using PageDown key (iteration 8 of 10)
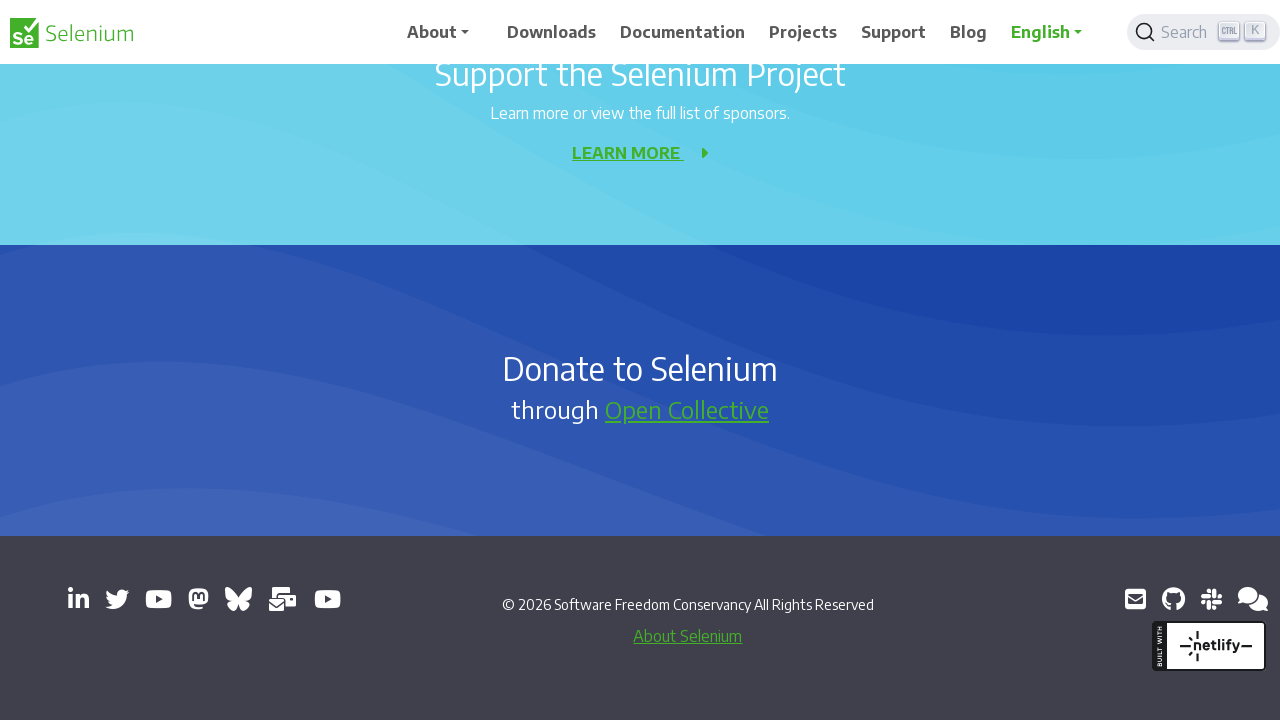

Scrolled down using PageDown key (iteration 9 of 10)
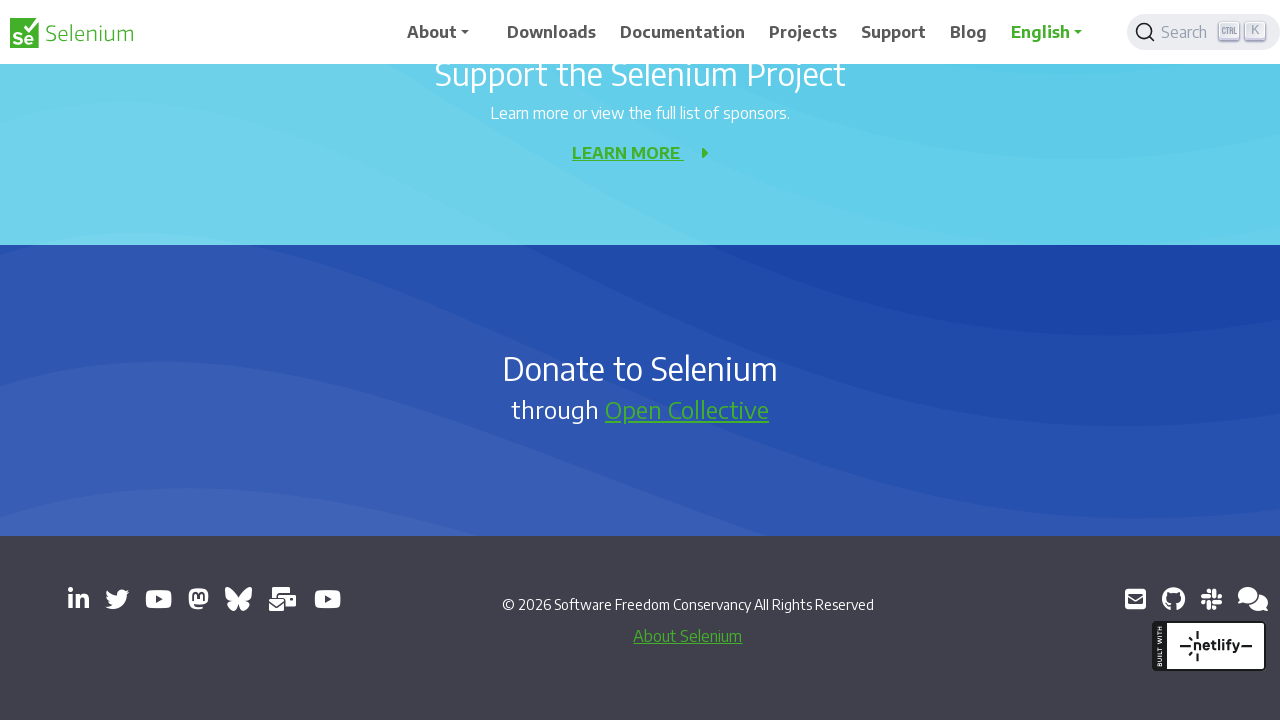

Scrolled down using PageDown key (iteration 10 of 10)
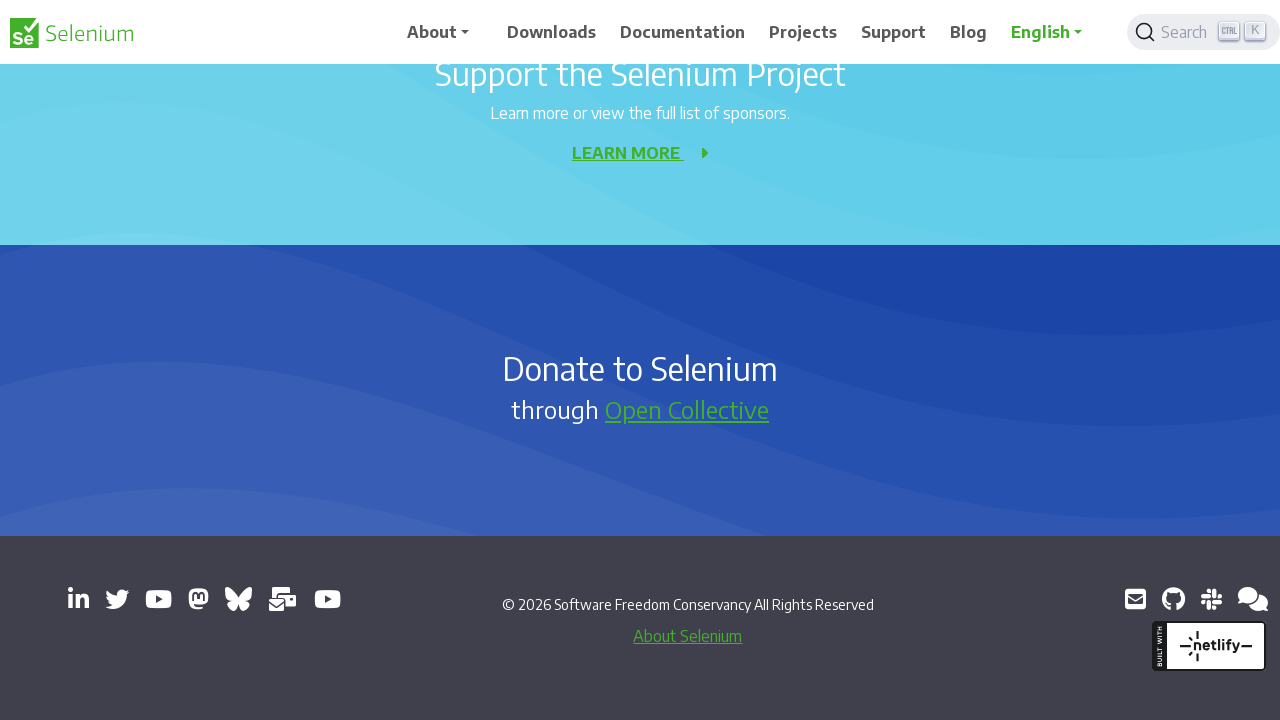

Pressed Enter to select option from context menu or dismiss it
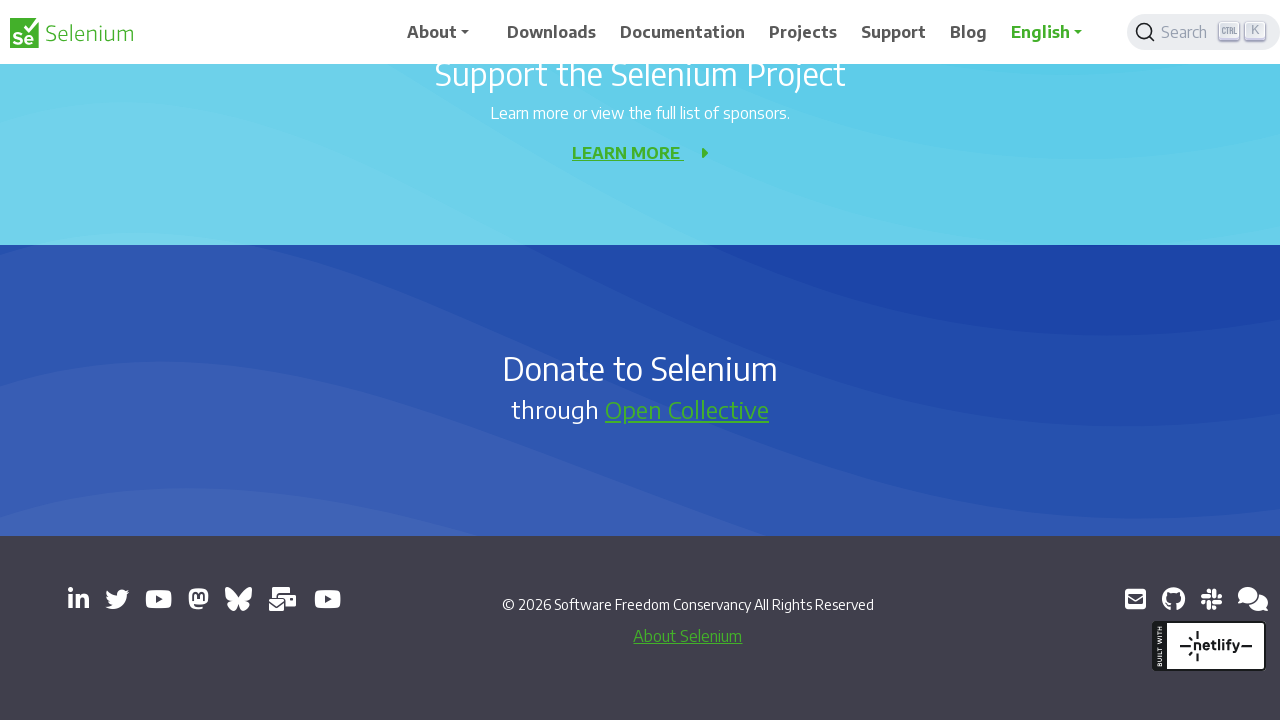

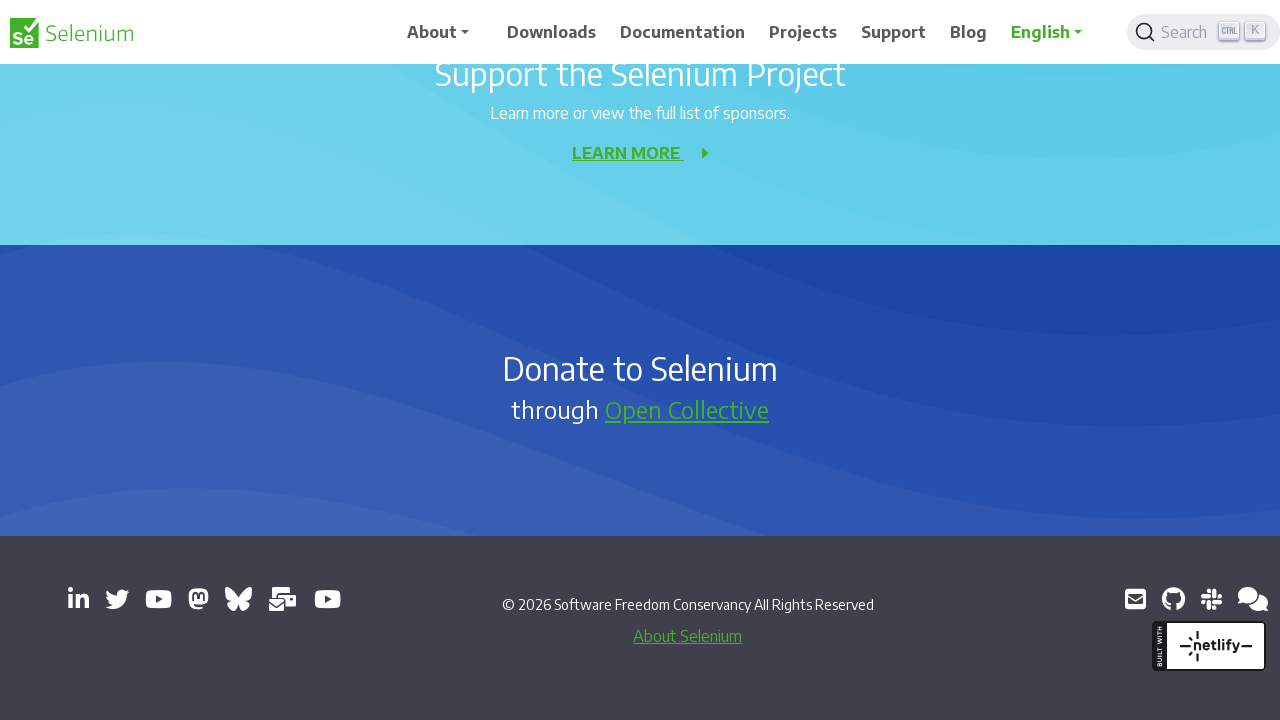